Tests that the "Clear completed" button is hidden when there are no completed items

Starting URL: https://demo.playwright.dev/todomvc

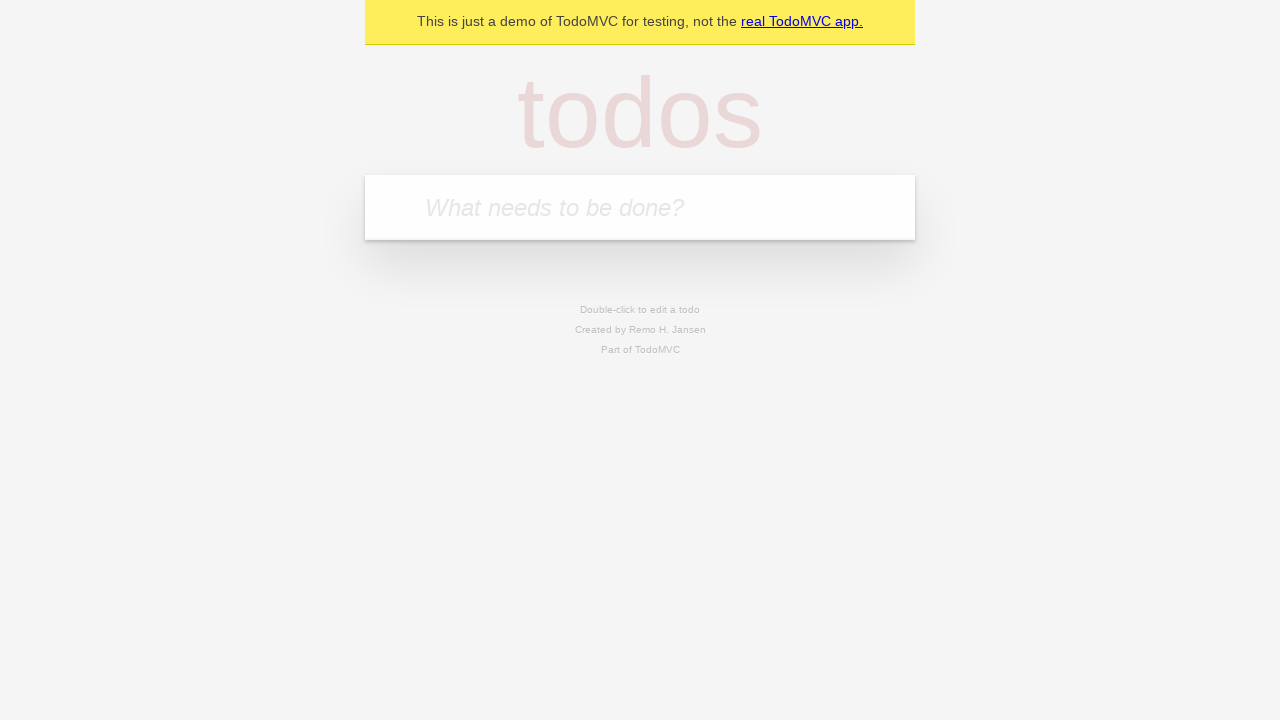

Filled todo input with 'buy some cheese' on internal:attr=[placeholder="What needs to be done?"i]
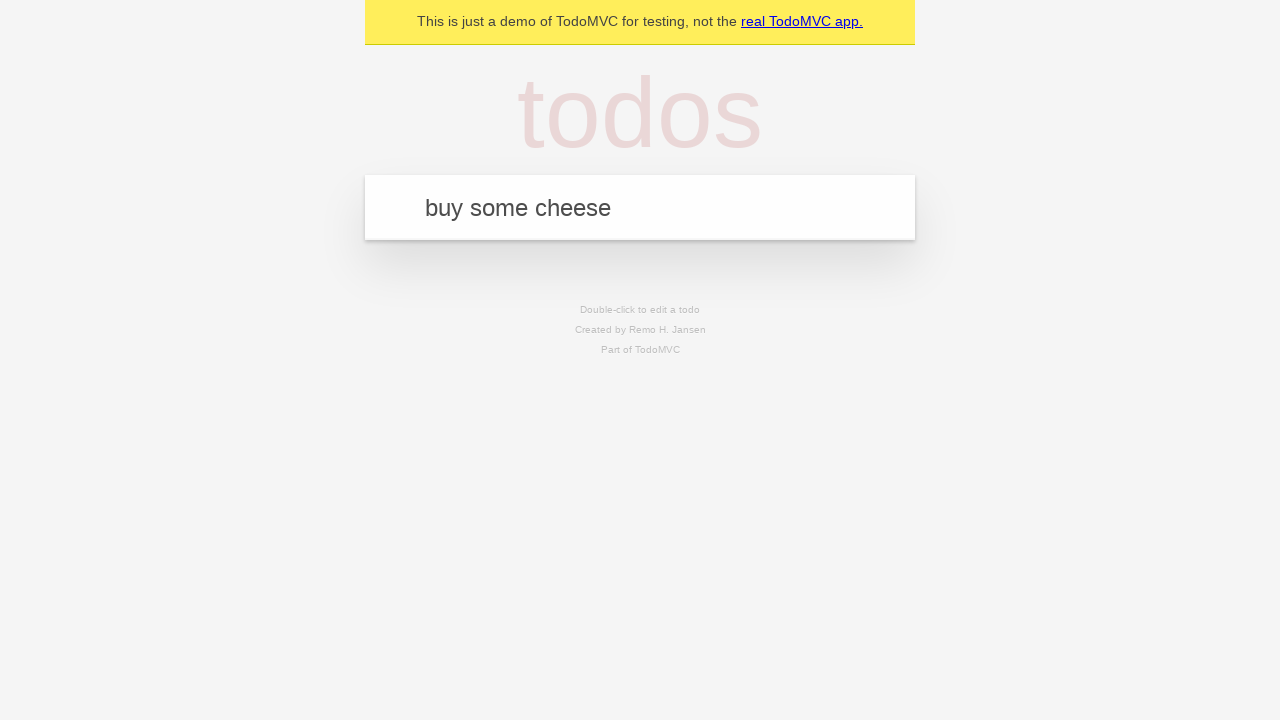

Pressed Enter to add todo 'buy some cheese' on internal:attr=[placeholder="What needs to be done?"i]
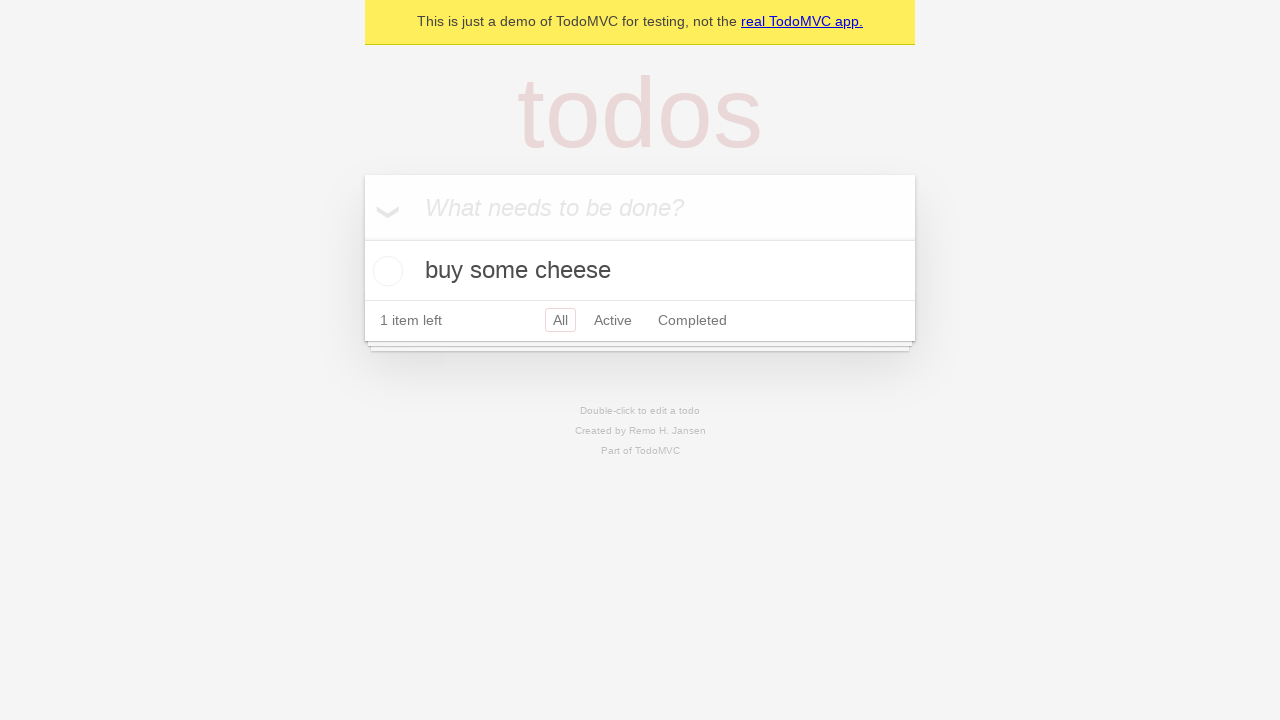

Filled todo input with 'feed the cat' on internal:attr=[placeholder="What needs to be done?"i]
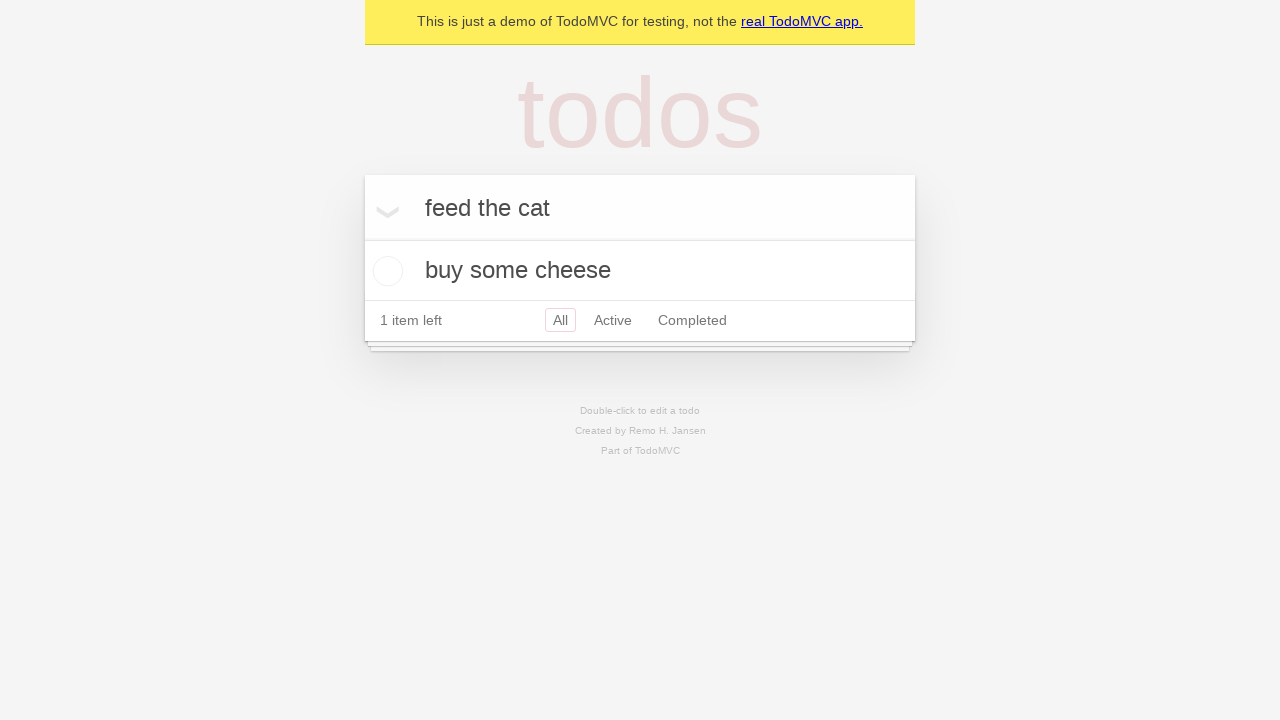

Pressed Enter to add todo 'feed the cat' on internal:attr=[placeholder="What needs to be done?"i]
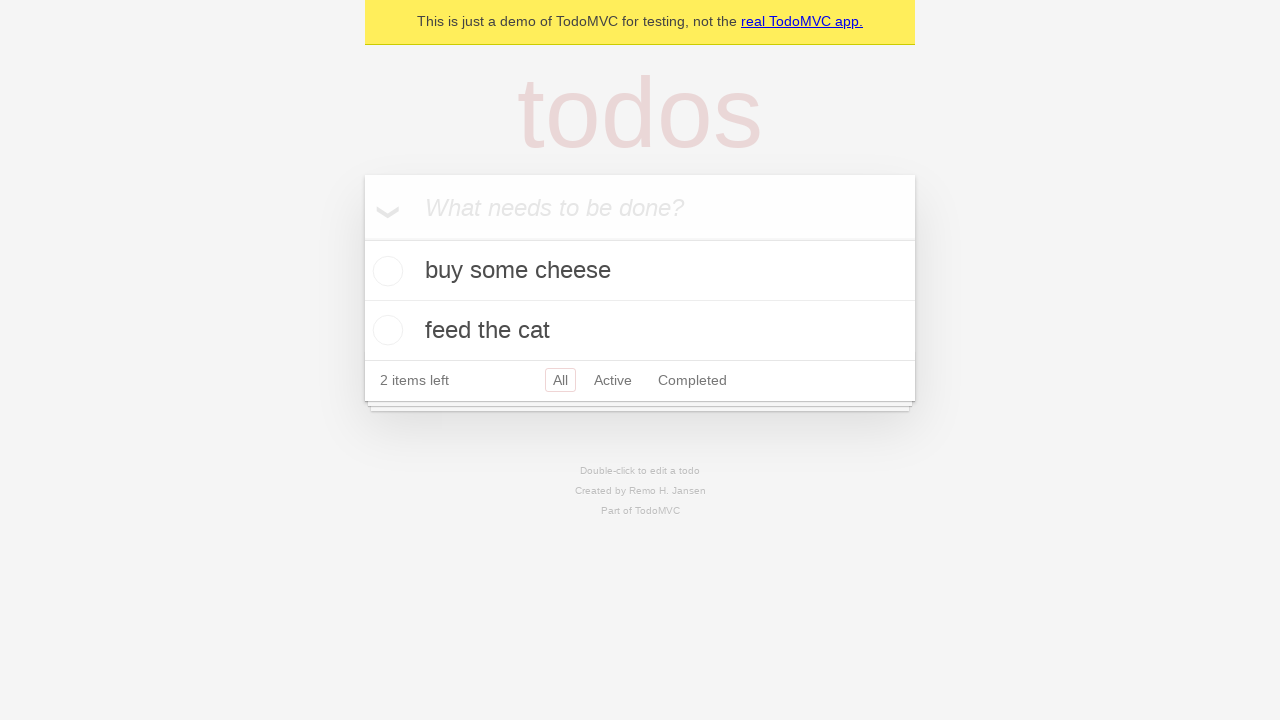

Filled todo input with 'book a doctors appointment' on internal:attr=[placeholder="What needs to be done?"i]
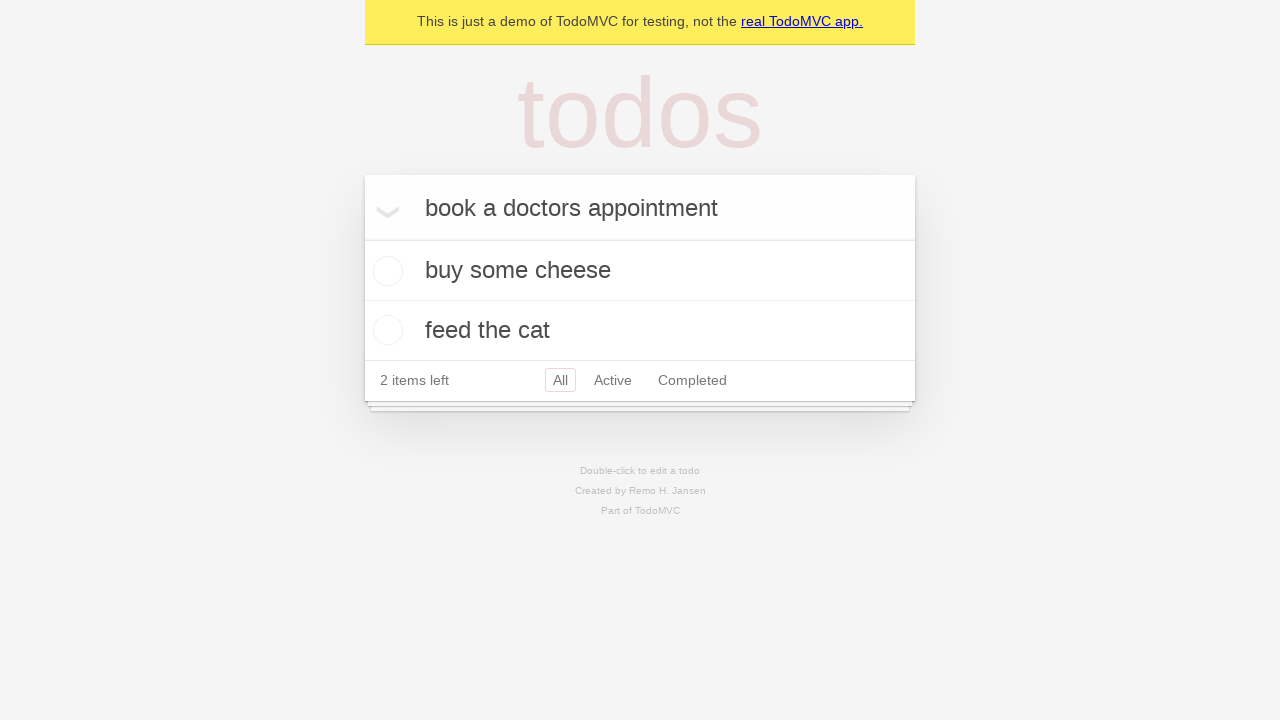

Pressed Enter to add todo 'book a doctors appointment' on internal:attr=[placeholder="What needs to be done?"i]
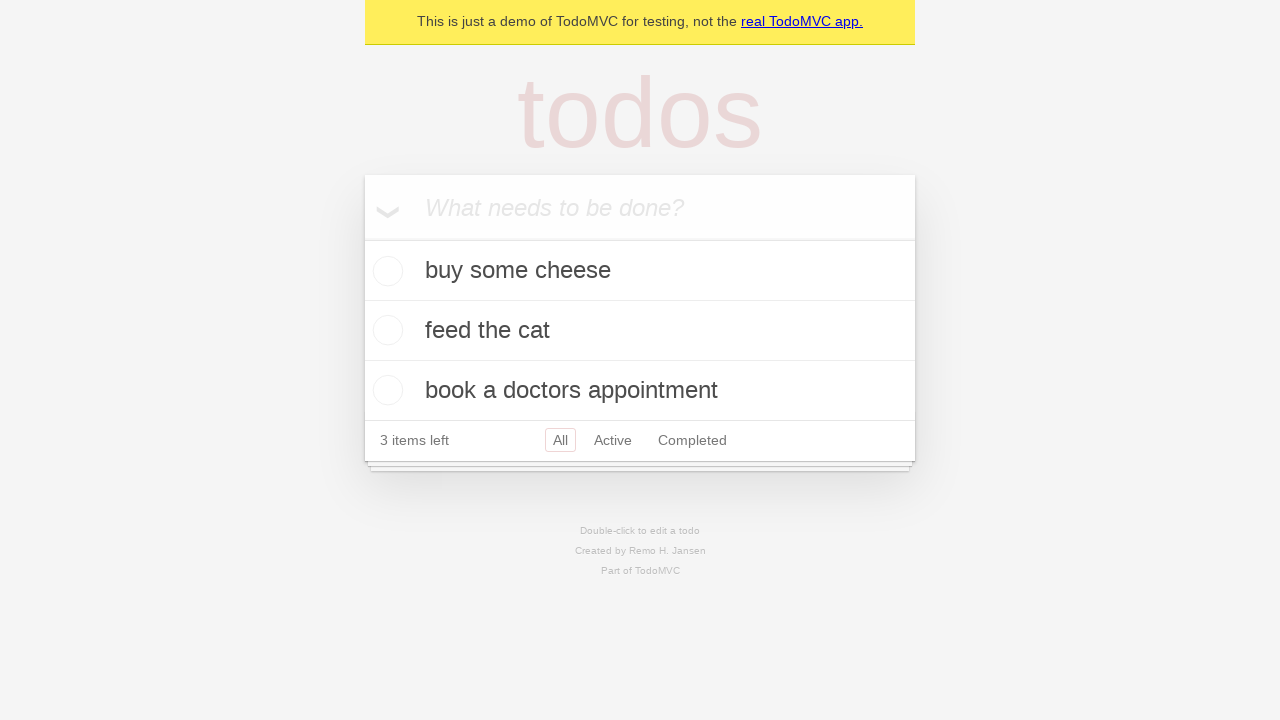

Verified all 3 todo items were added
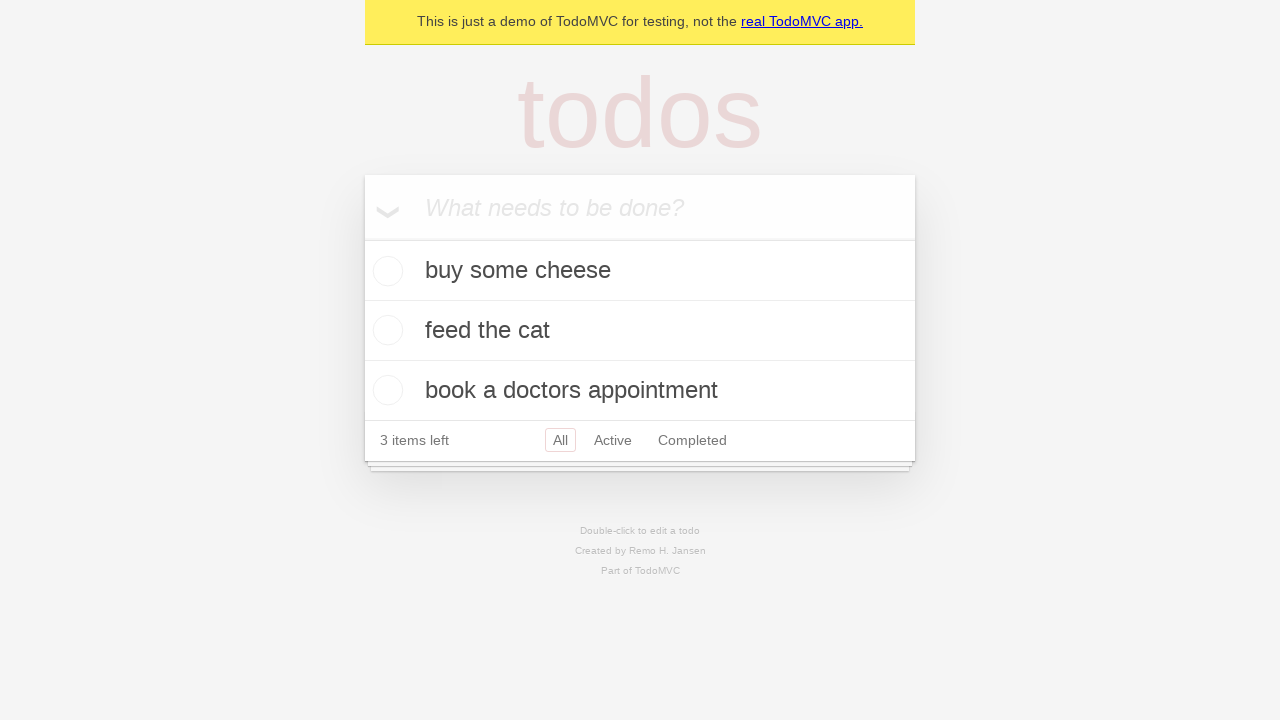

Checked the first todo item as completed at (385, 271) on .todo-list li .toggle >> nth=0
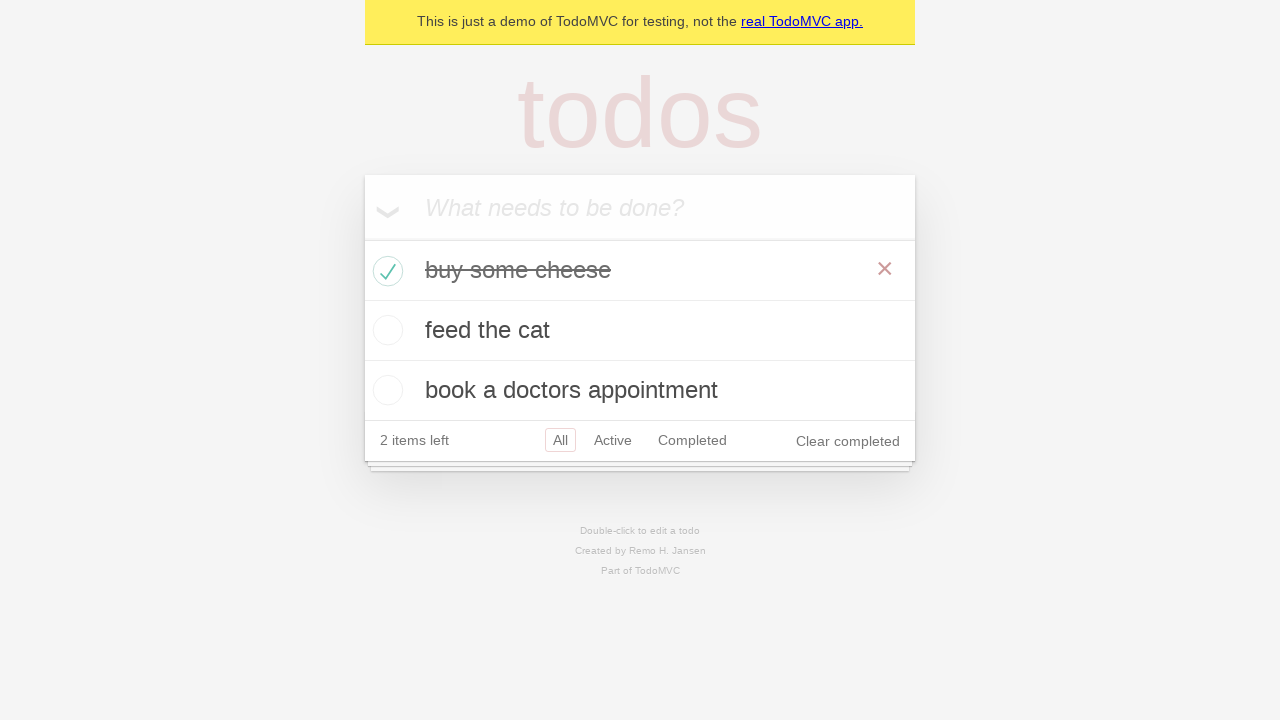

Clicked the 'Clear completed' button at (848, 441) on internal:role=button[name="Clear completed"i]
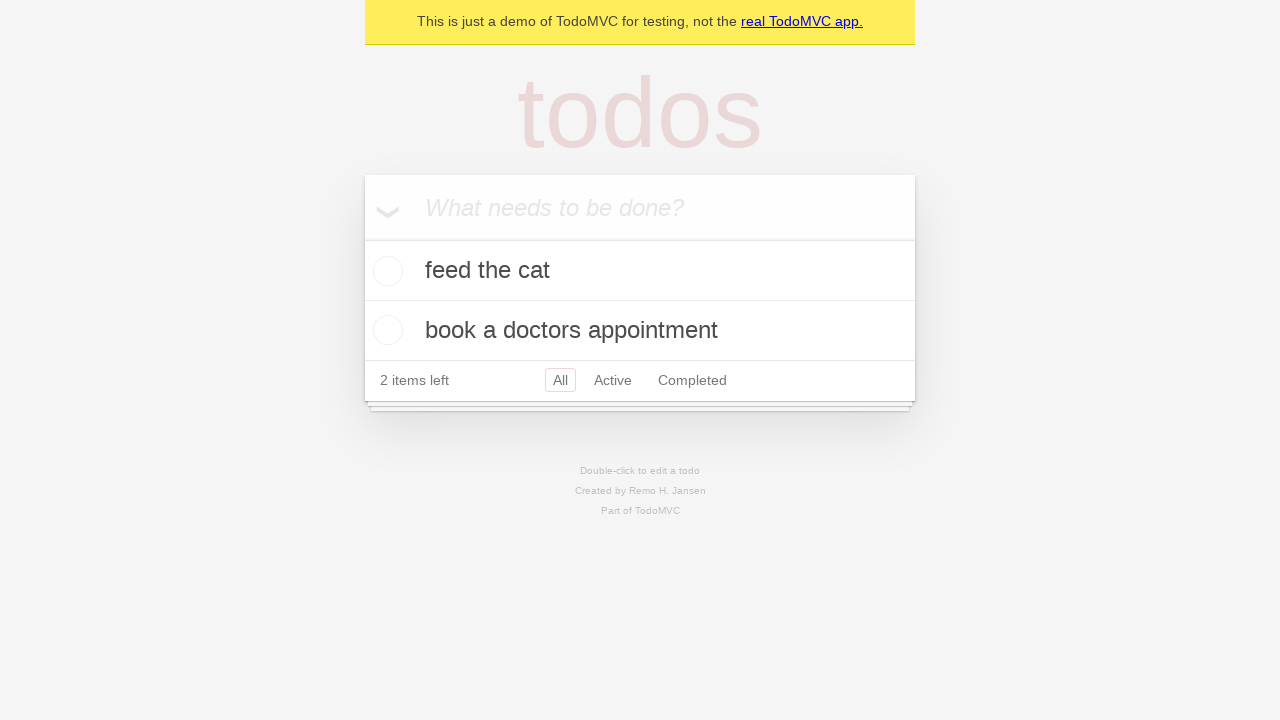

Verified 'Clear completed' button is hidden when no items are completed
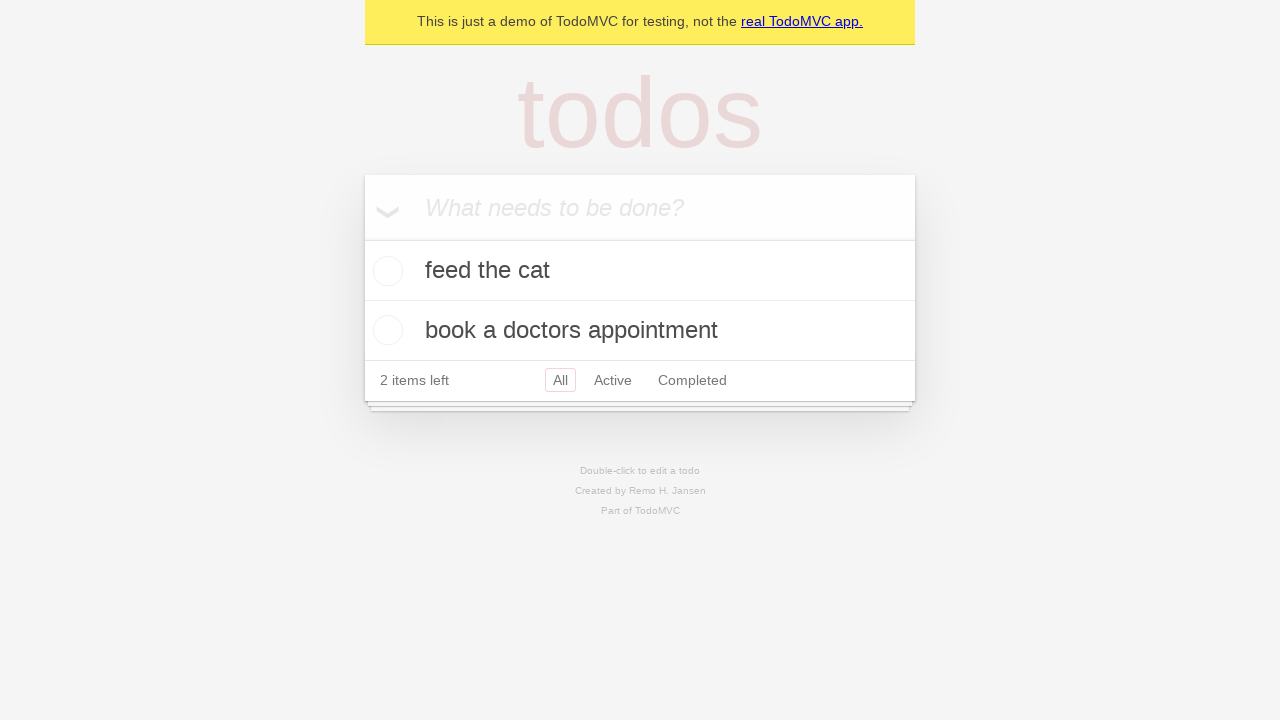

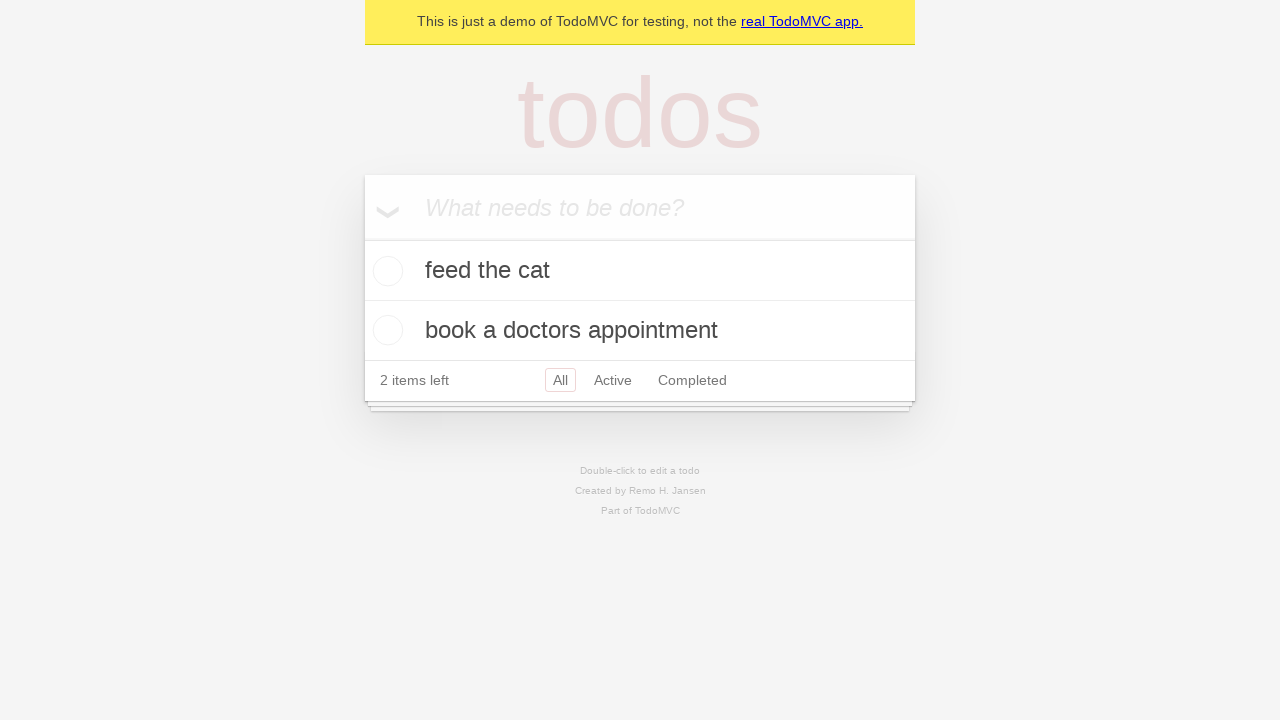